Tests checkbox functionality by verifying default states of two checkboxes, clicking to toggle their states, and confirming the state changes

Starting URL: https://practice.cydeo.com/checkboxes

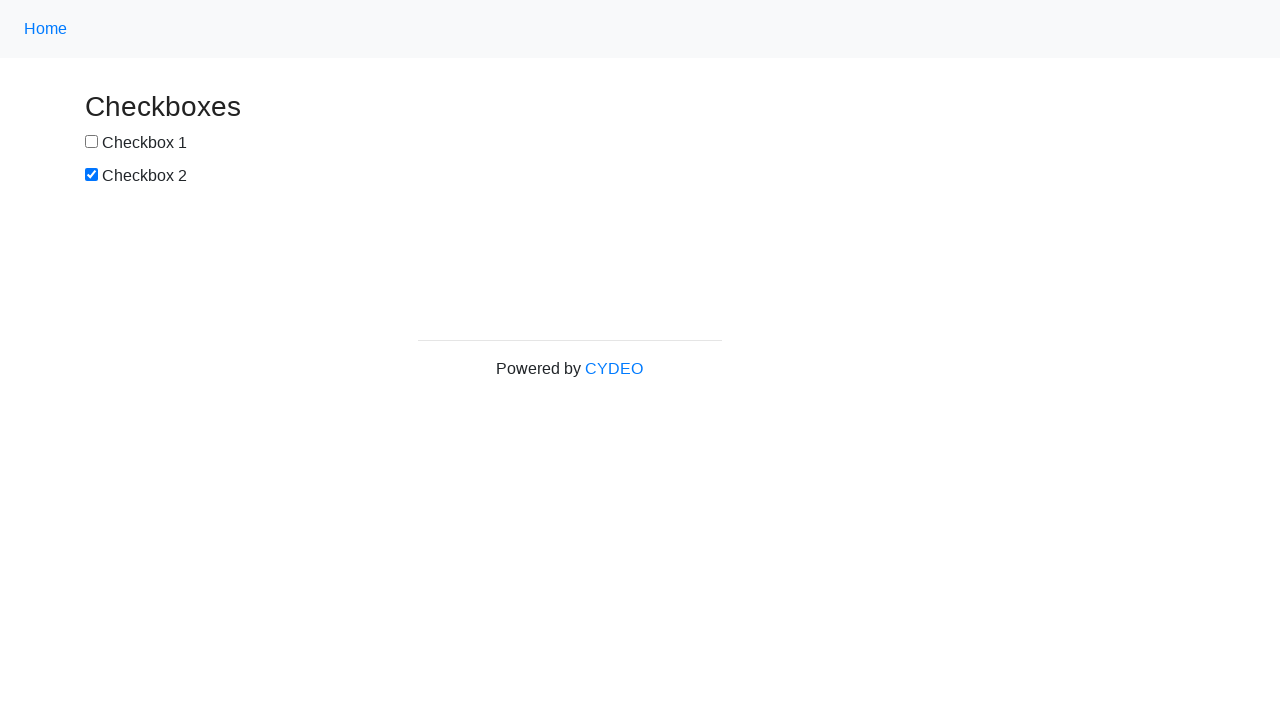

Located first checkbox element
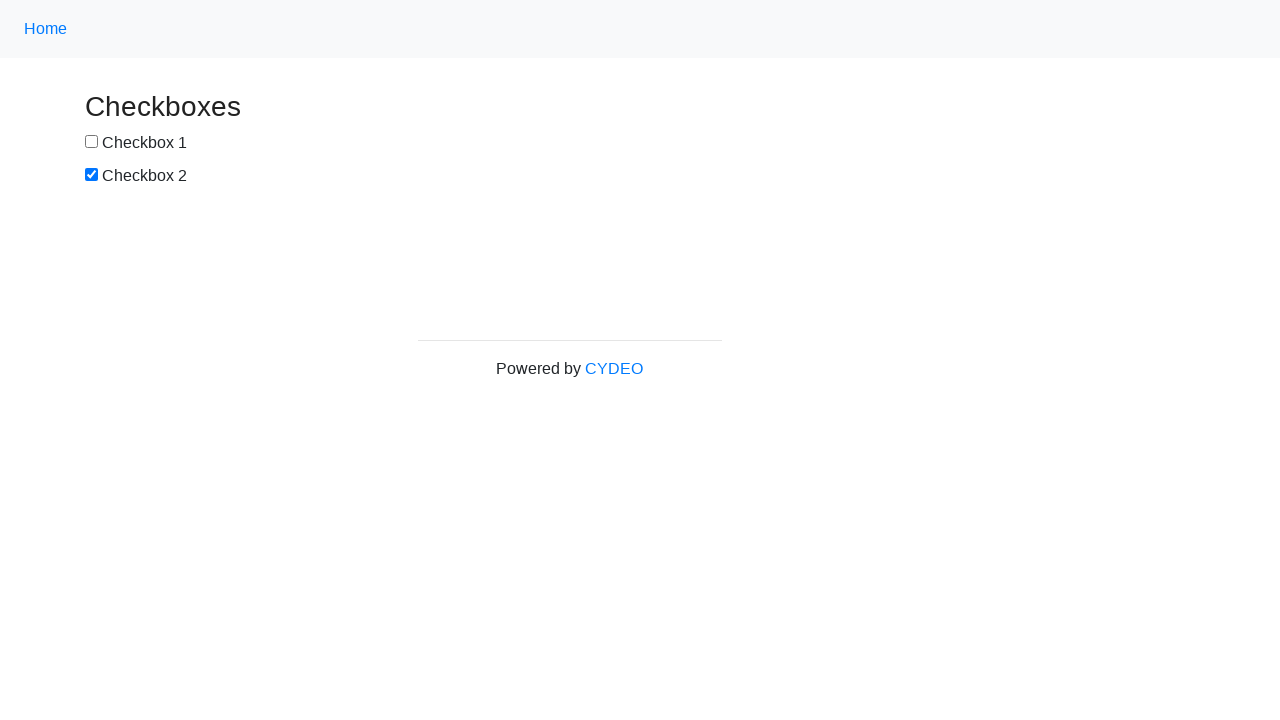

Located second checkbox element
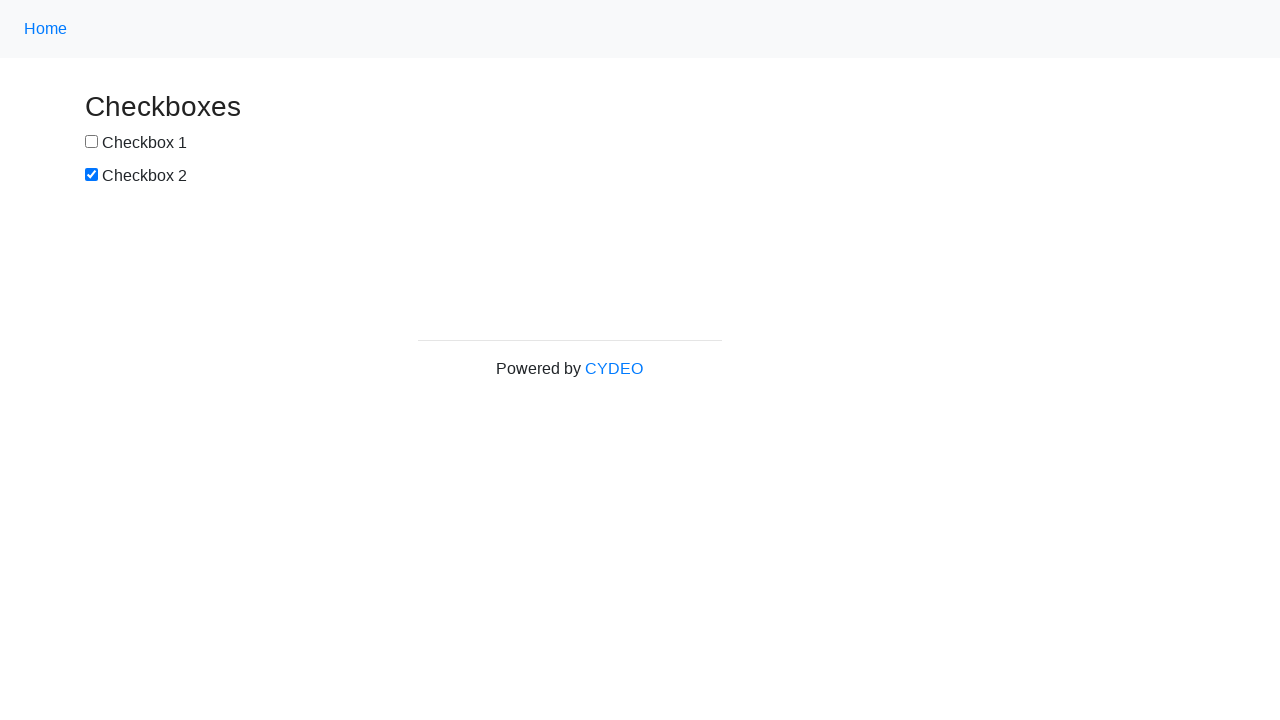

Verified checkbox #1 is NOT selected by default
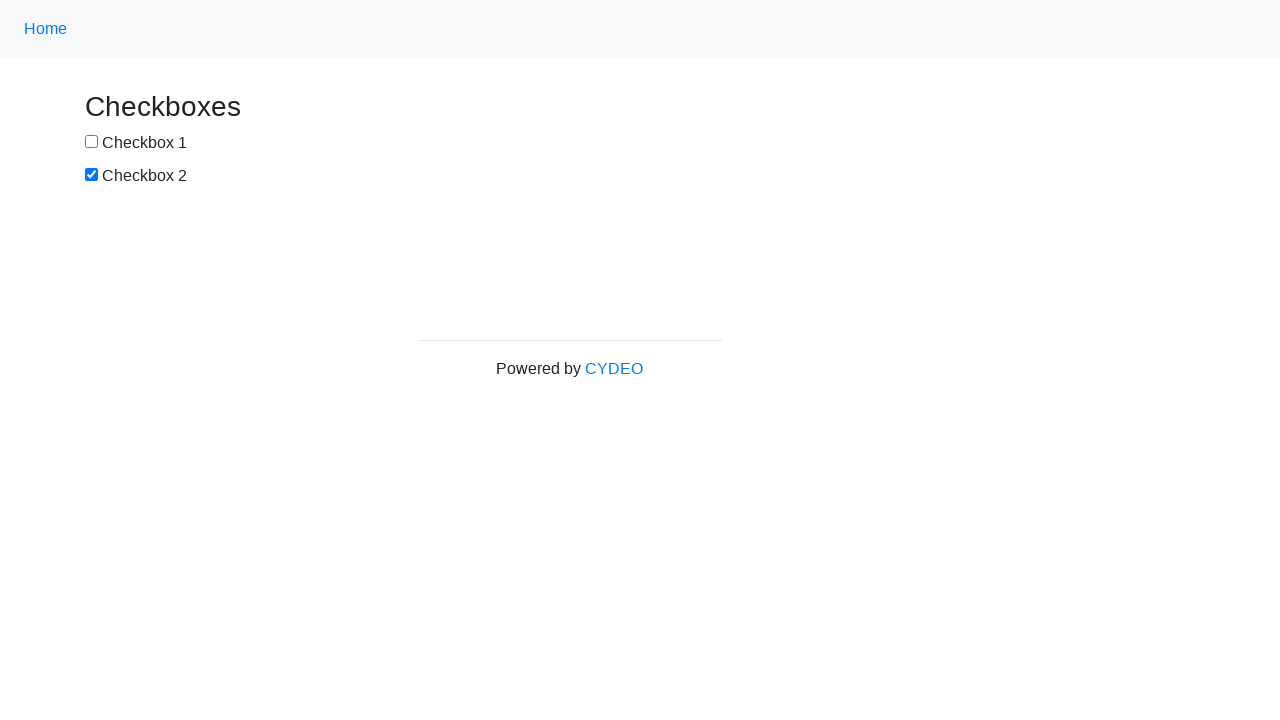

Verified checkbox #2 is SELECTED by default
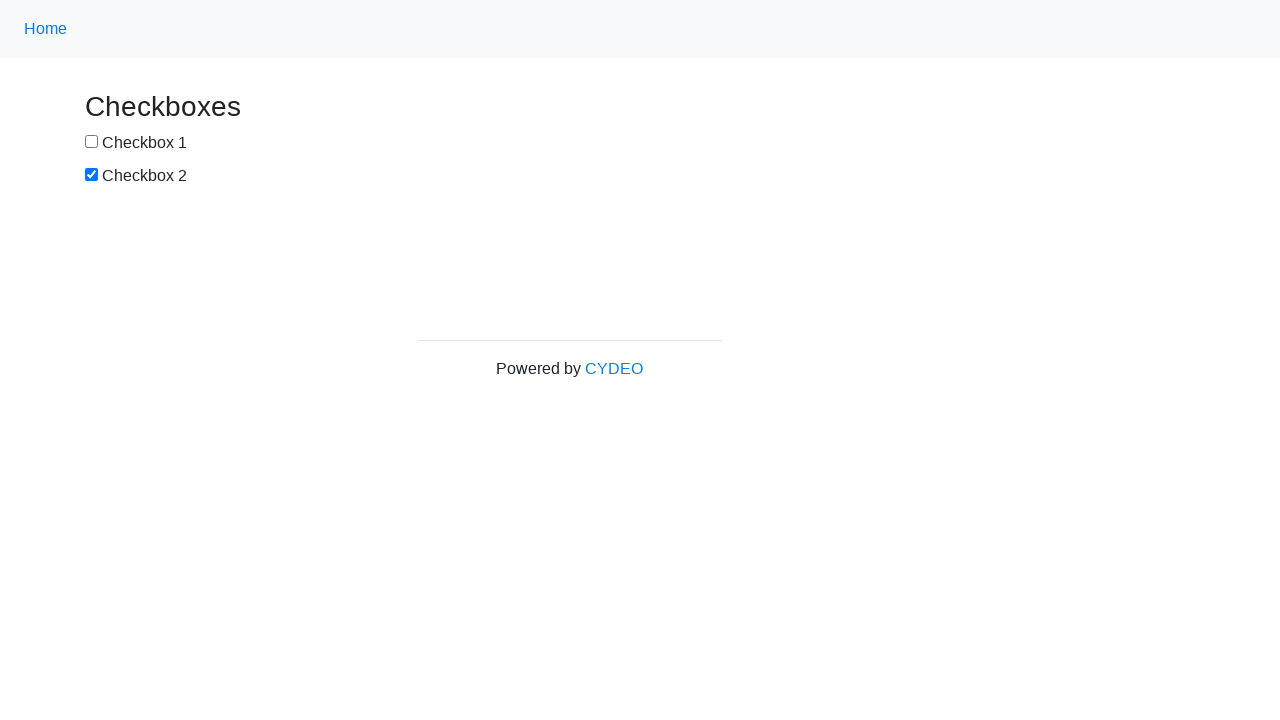

Clicked checkbox #1 to select it at (92, 142) on input[type='checkbox'] >> nth=0
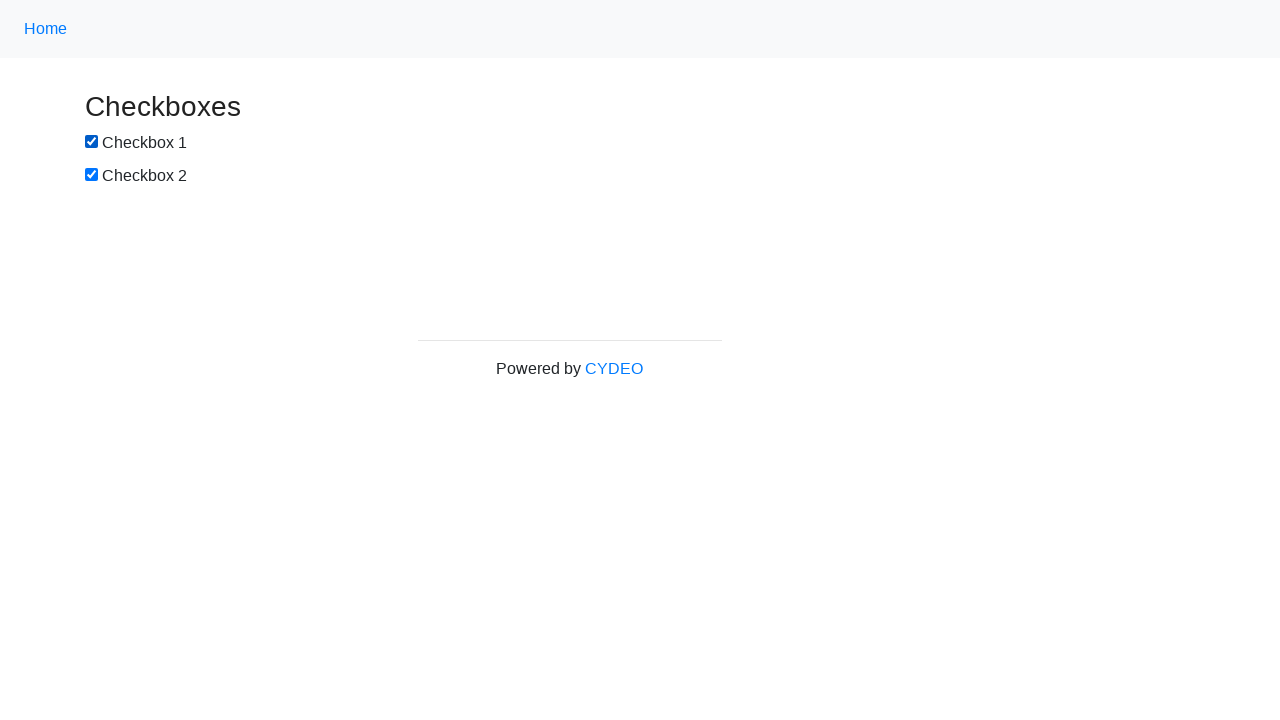

Clicked checkbox #2 to deselect it at (92, 175) on input[type='checkbox'] >> nth=1
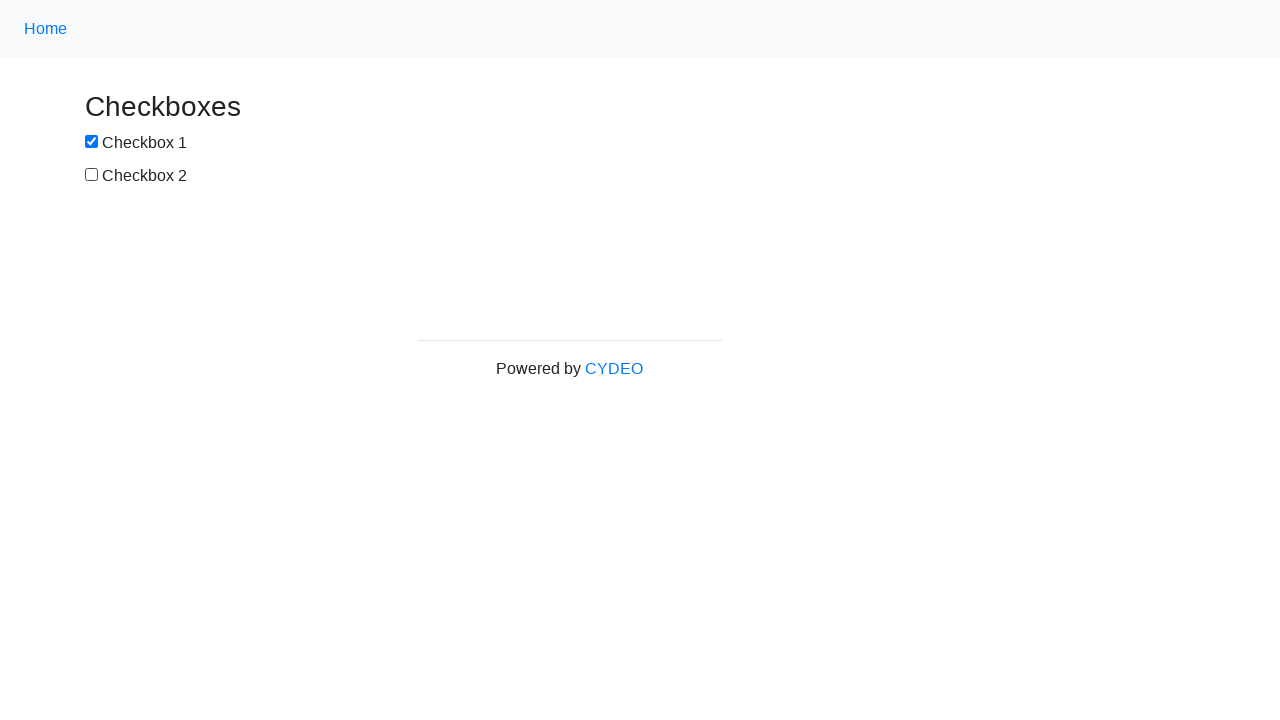

Verified checkbox #1 is SELECTED after clicking
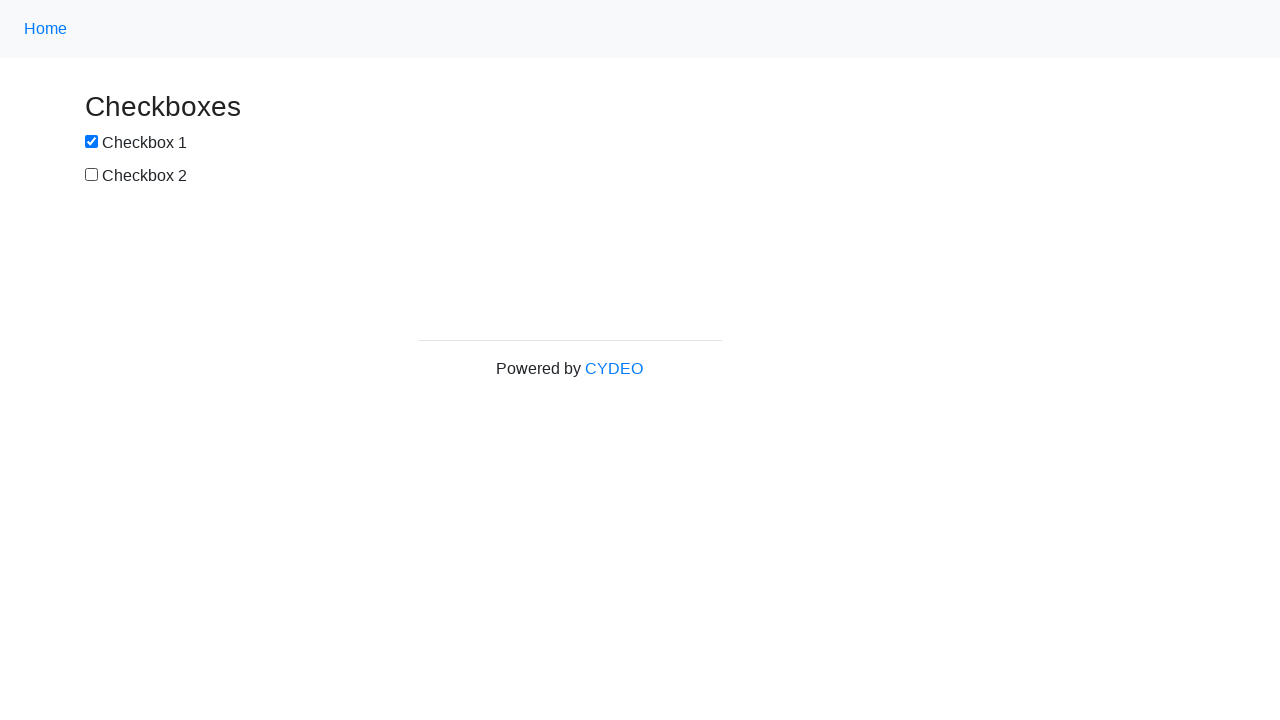

Verified checkbox #2 is NOT selected after clicking
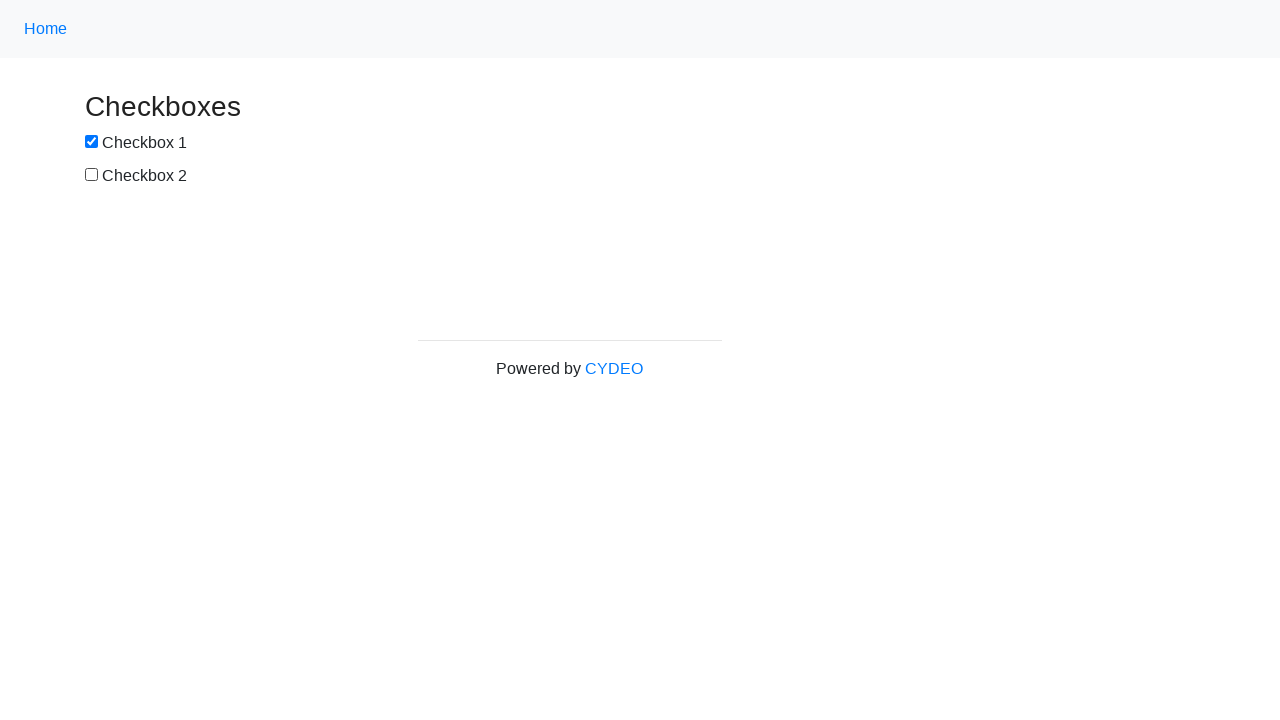

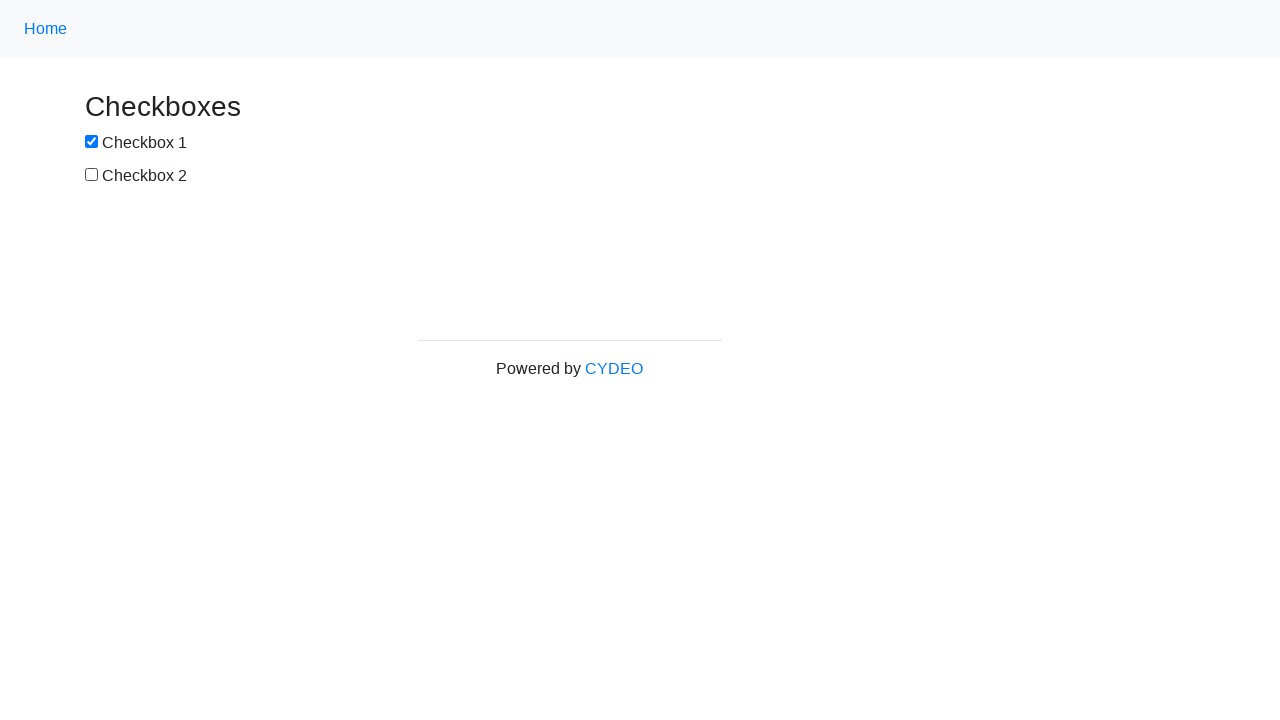